Navigates to the JavaScript onload event error page

Starting URL: https://the-internet.herokuapp.com/

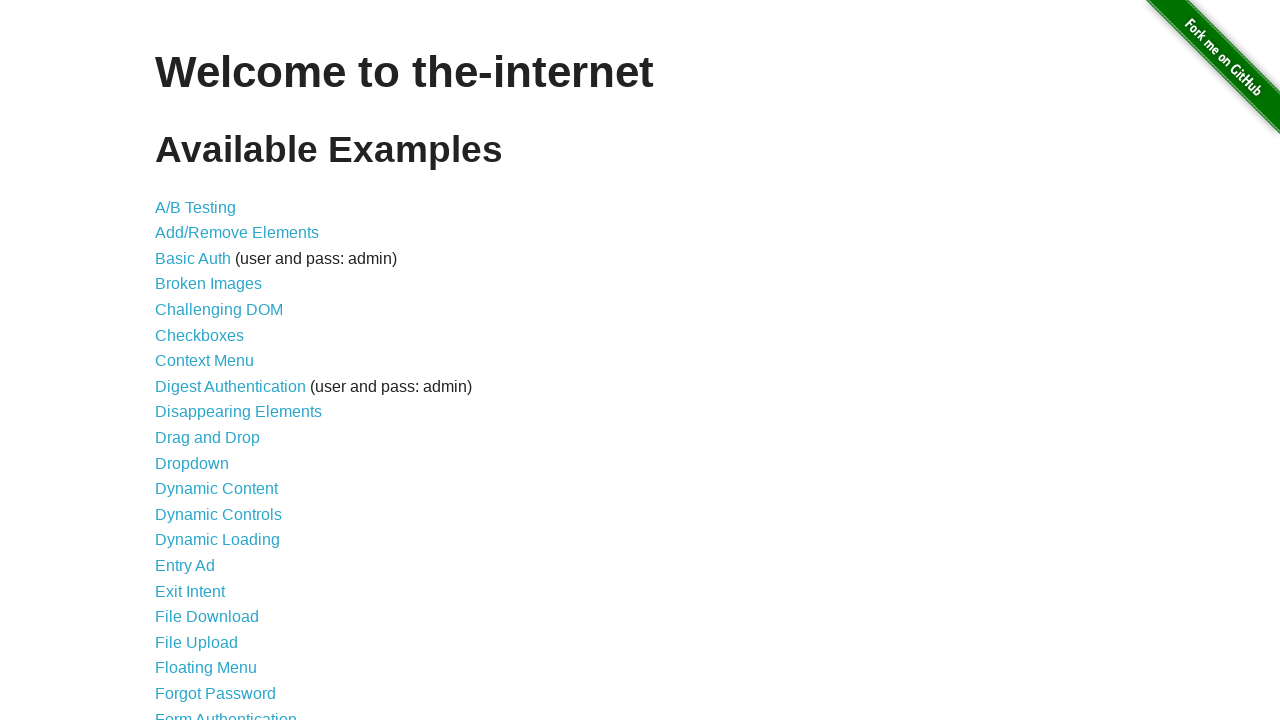

Clicked on JavaScript onload event error page link at (259, 360) on xpath=//*[@id='content']/ul/li[30]/a
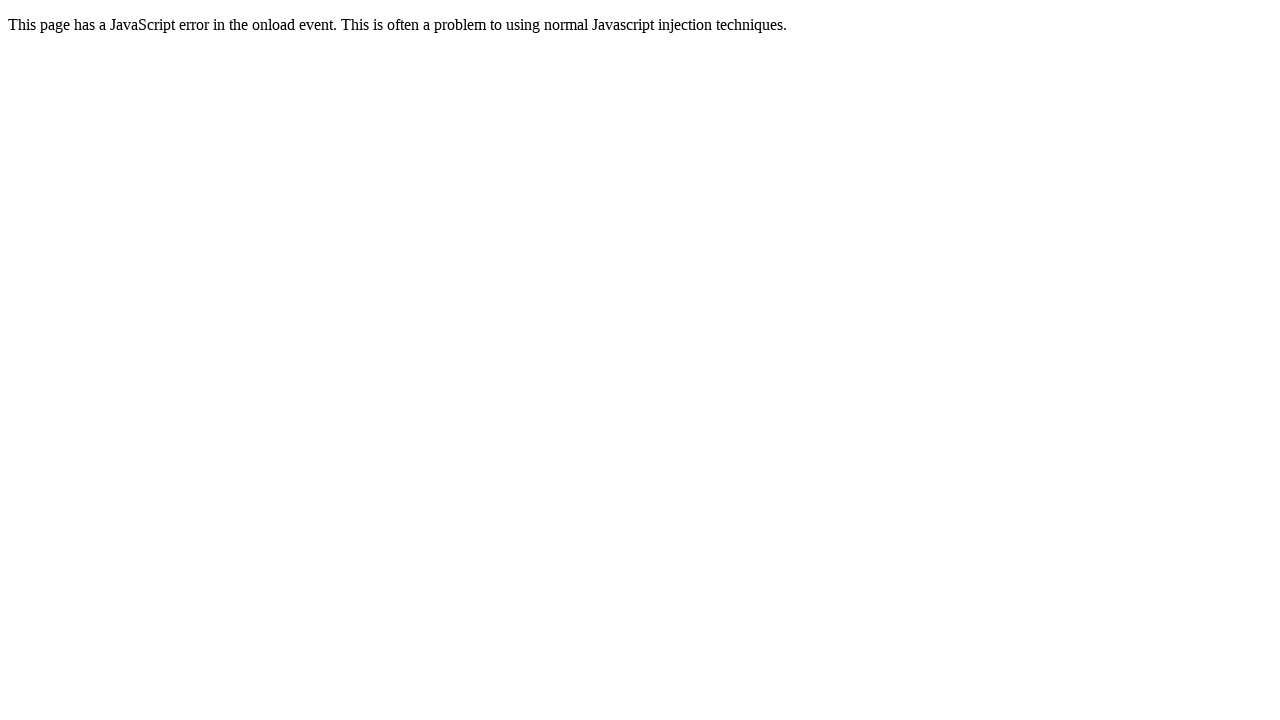

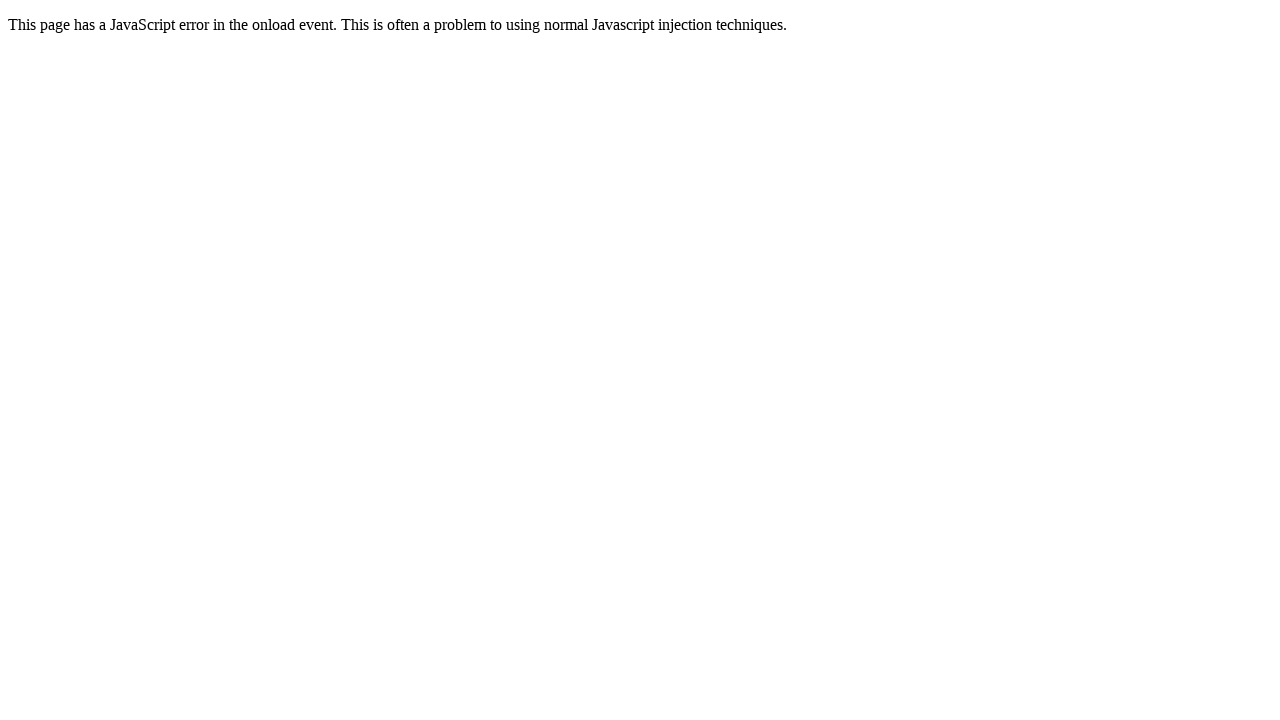